Tests hover functionality by hovering over the first avatar on the page and verifying that additional user information (caption) appears.

Starting URL: http://the-internet.herokuapp.com/hovers

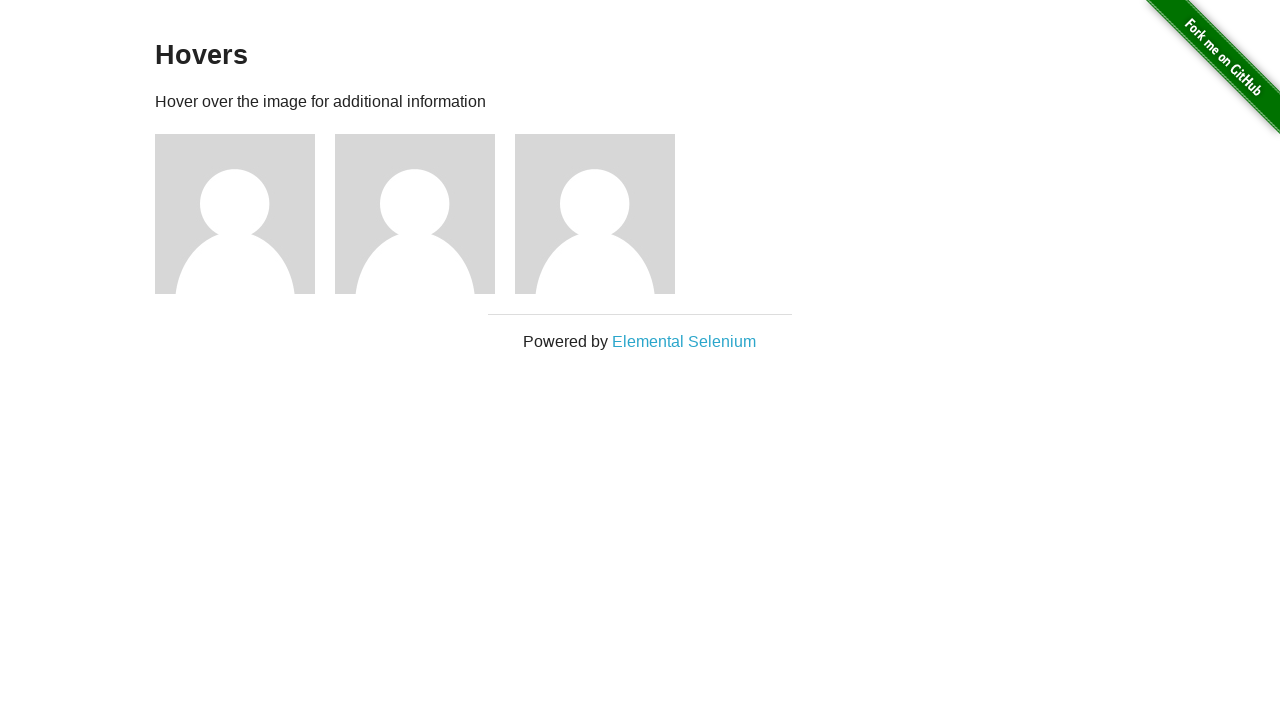

Located the first avatar element
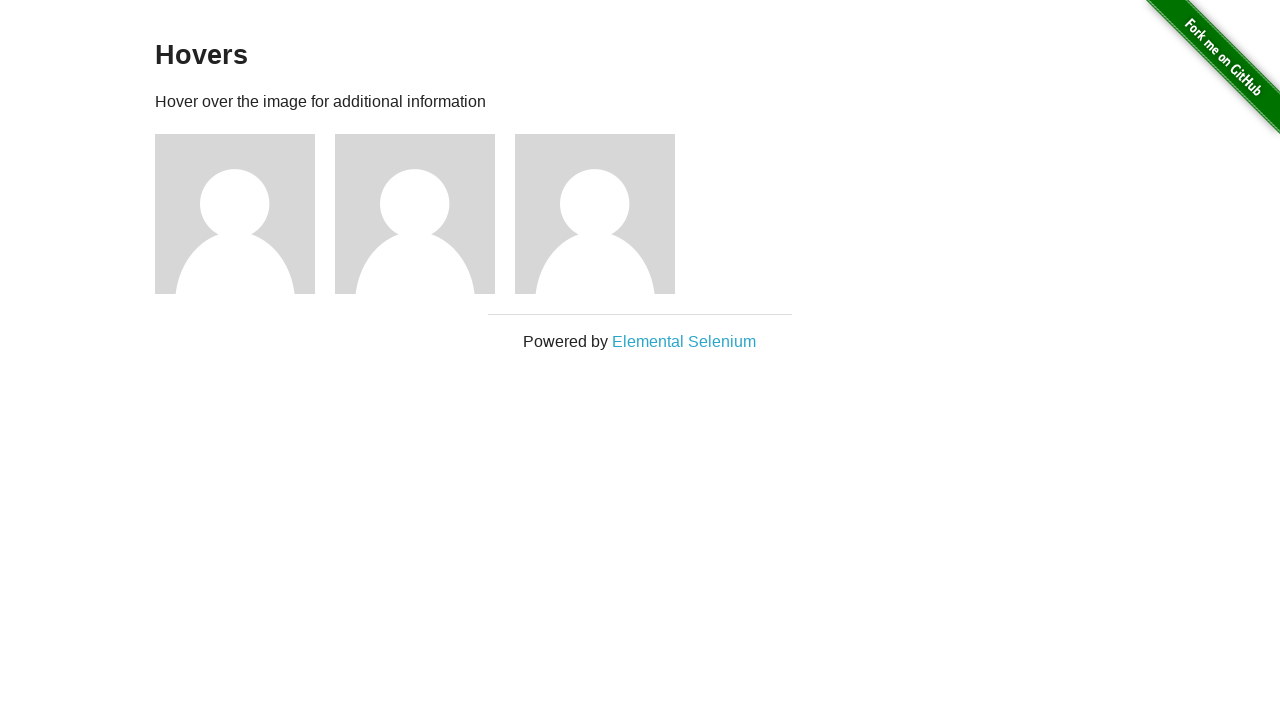

Hovered over the first avatar at (245, 214) on .figure >> nth=0
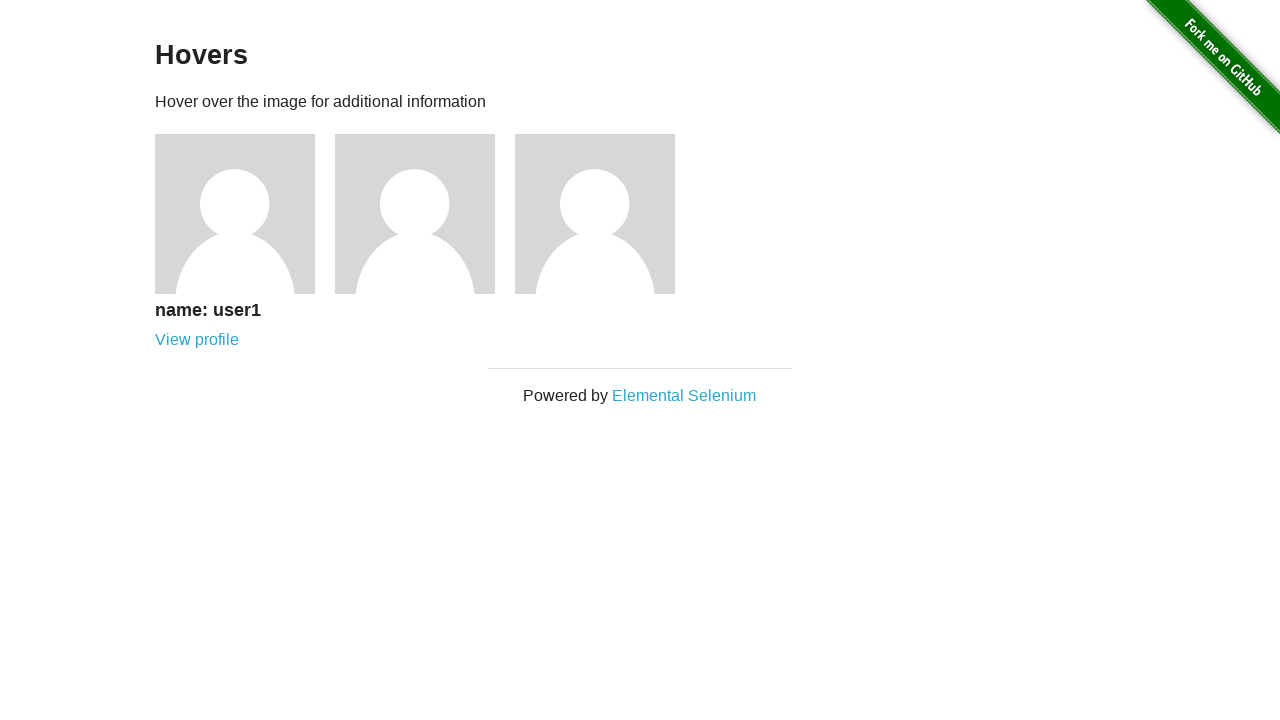

Located the first avatar caption element
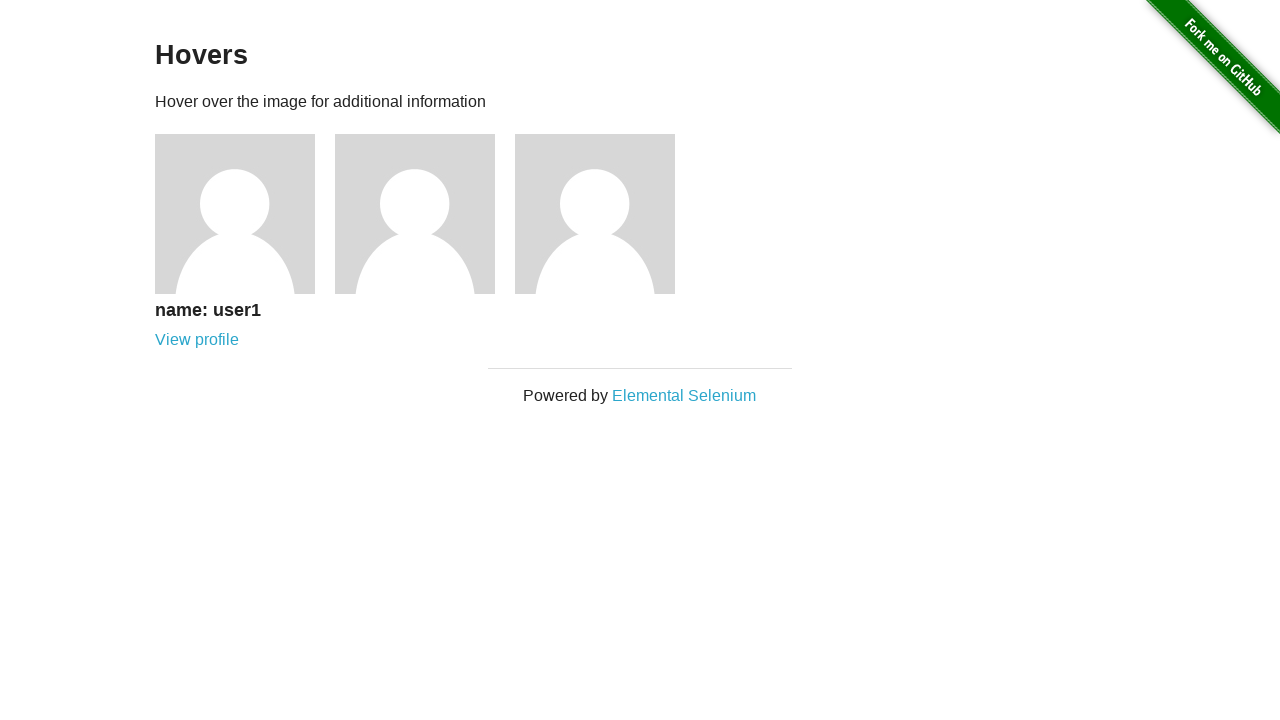

Verified that the caption is visible after hovering
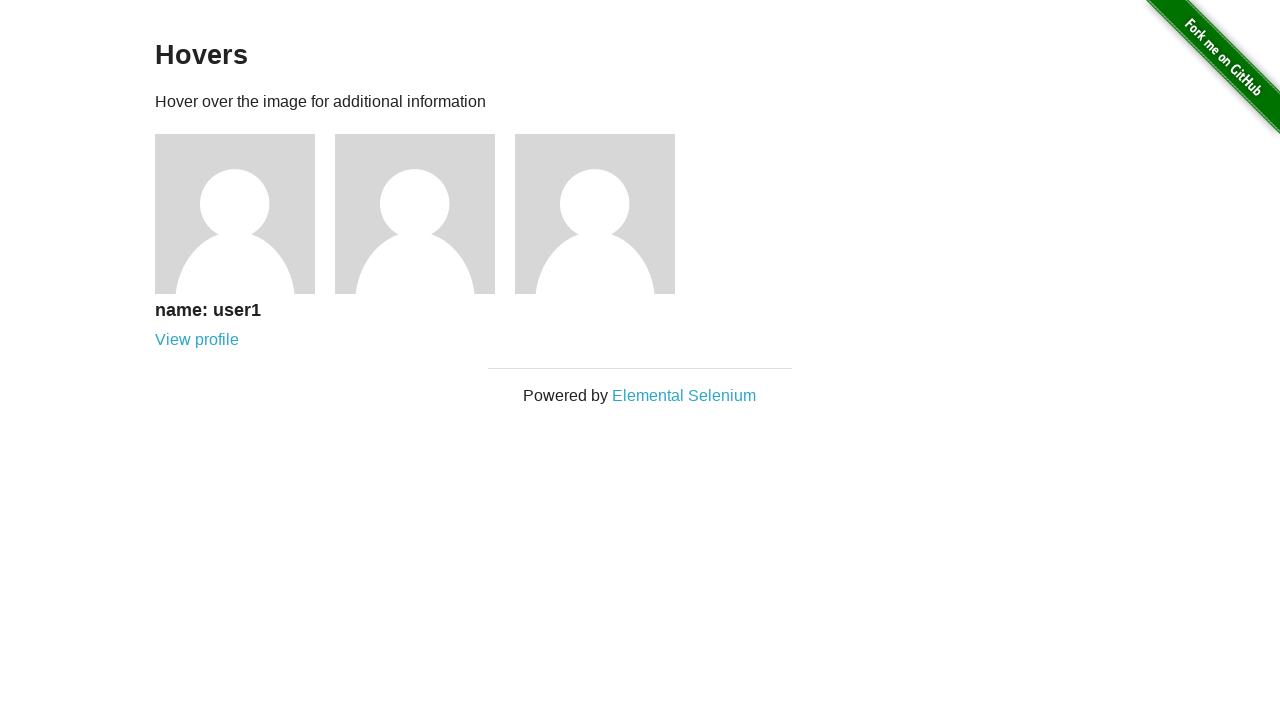

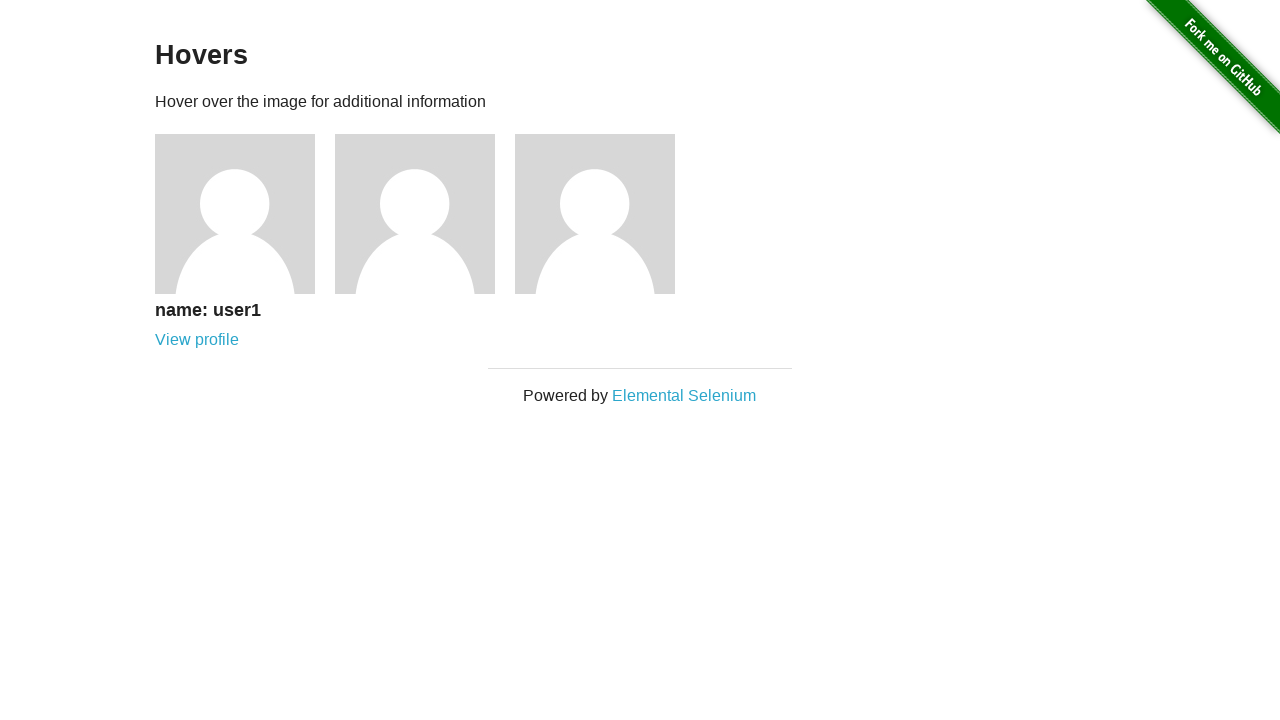